Navigates through the Aviation Week archive website to browse historical issues by clicking through decade and year navigation elements based on a specified date.

Starting URL: http://archive.aviationweek.com/

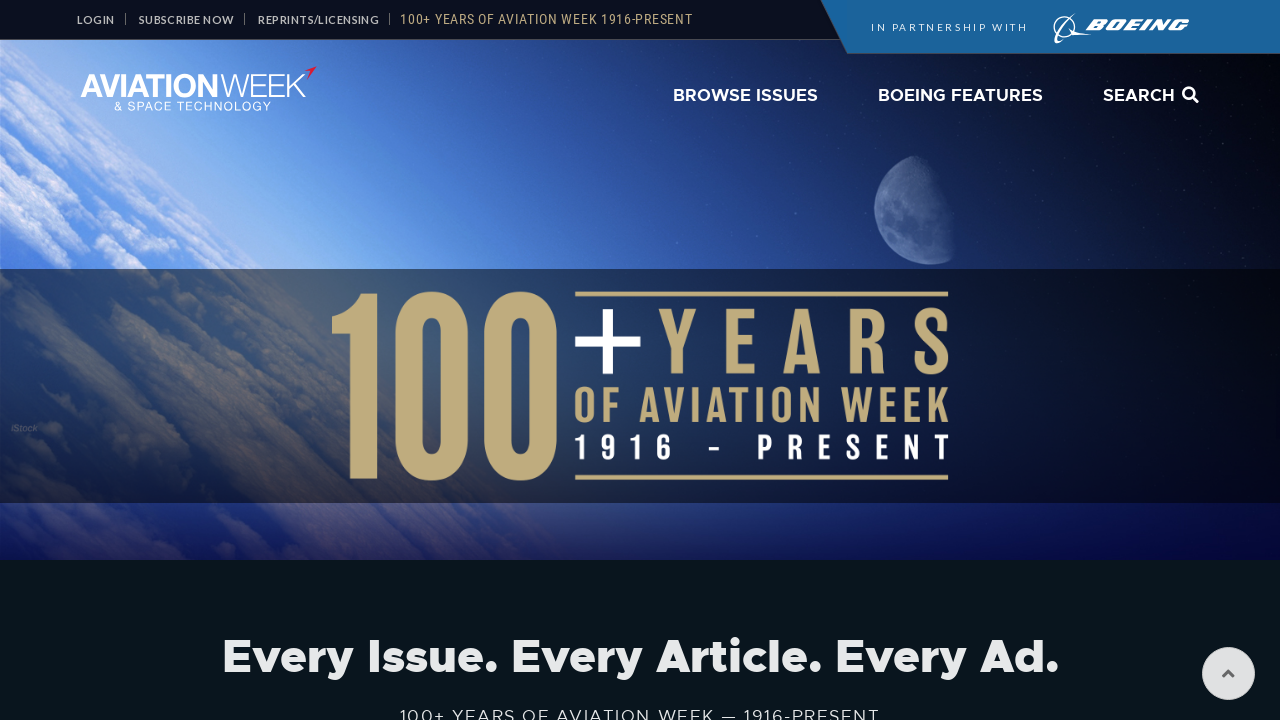

Clicked on 'Browse Issues' link at (746, 96) on a:has-text('Browse Issues')
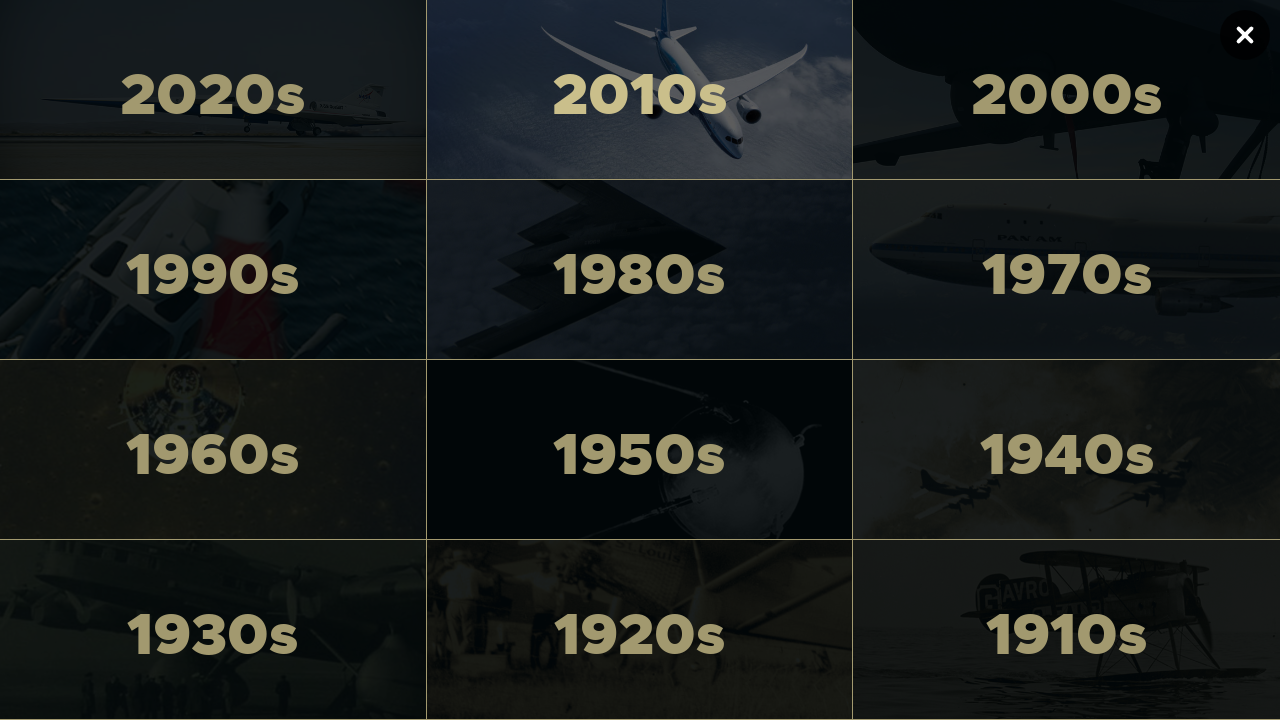

Decade selector '.the1980s' loaded
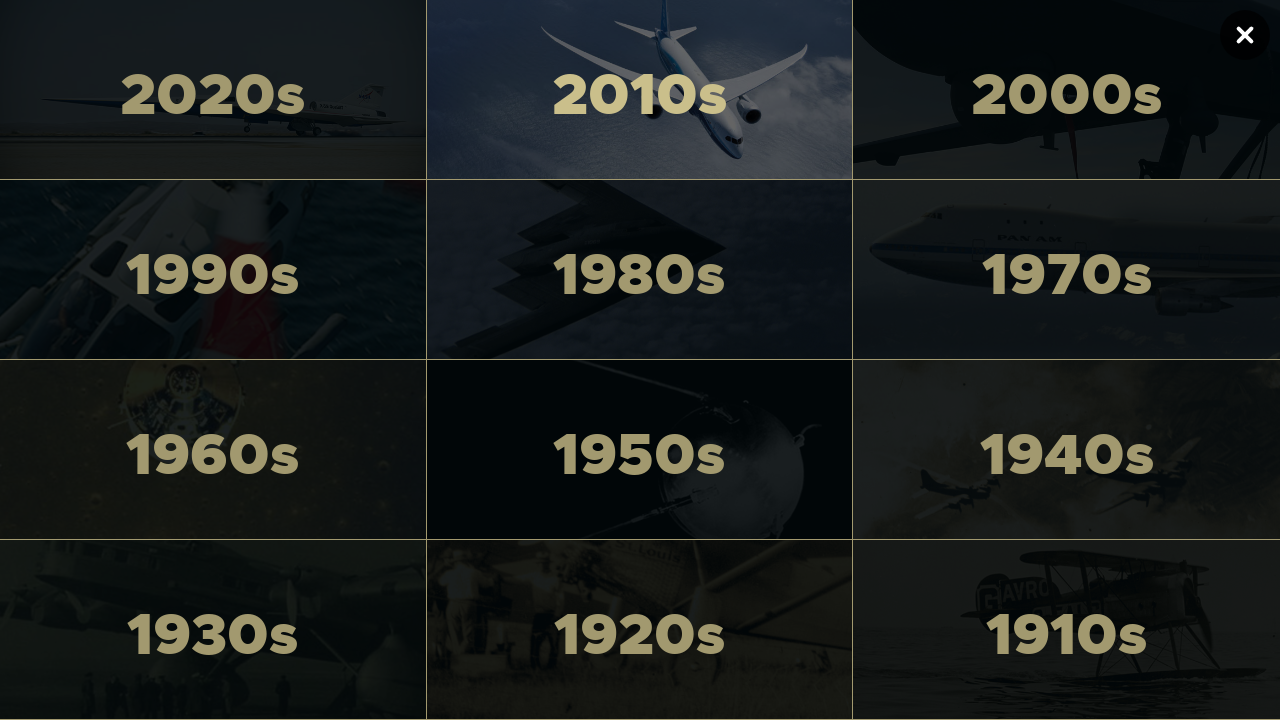

Clicked on decade '1980s' selector at (640, 270) on .the1980s
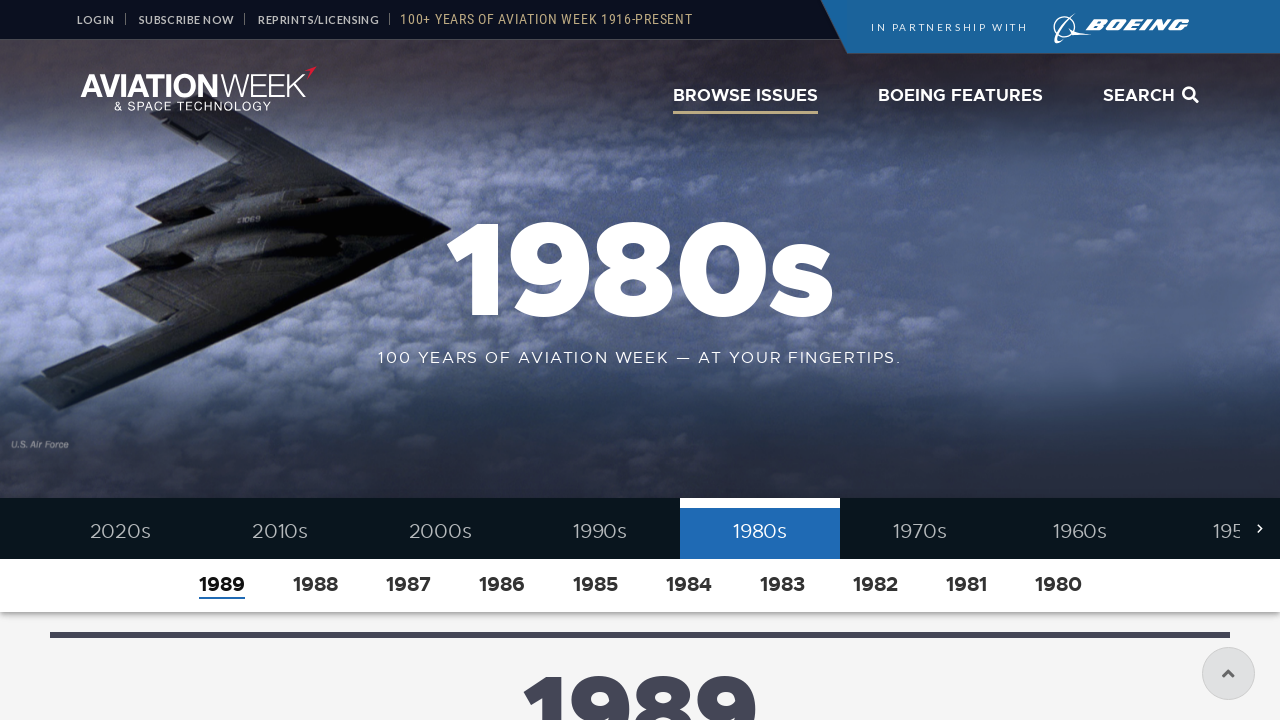

Year selector for 1985 loaded
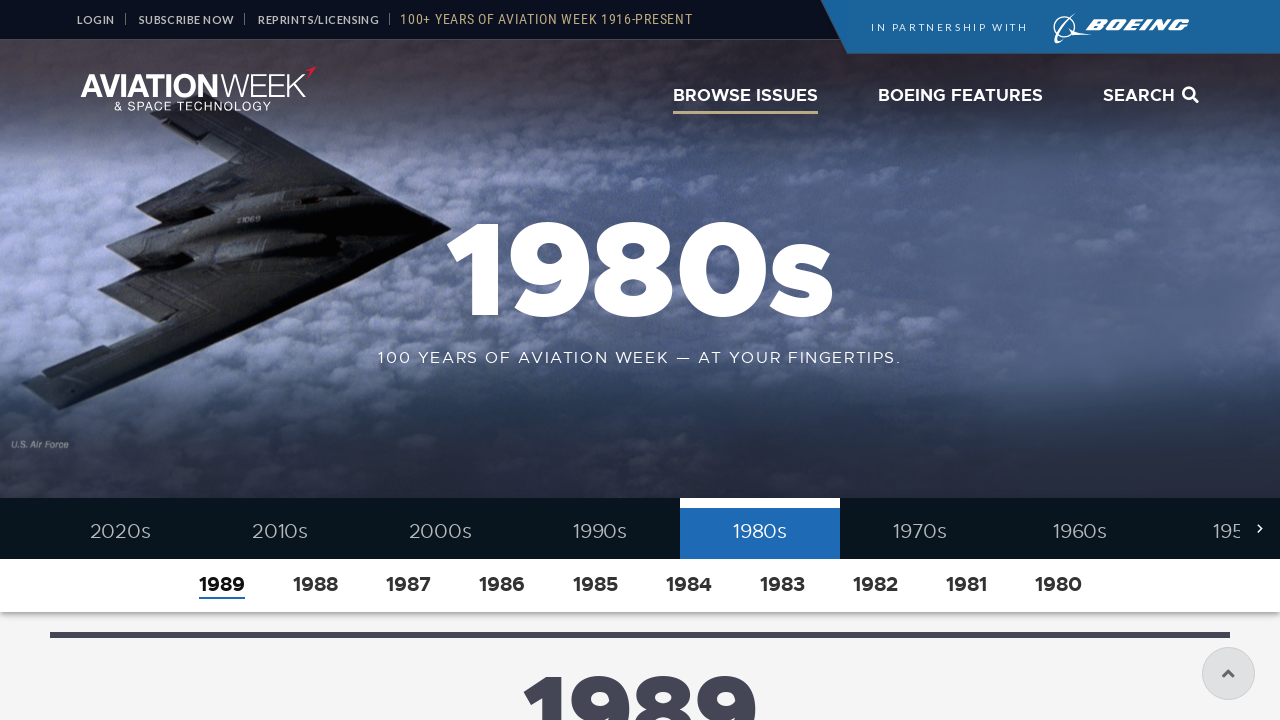

Clicked on year 1985 at (595, 584) on a:has-text('1985')
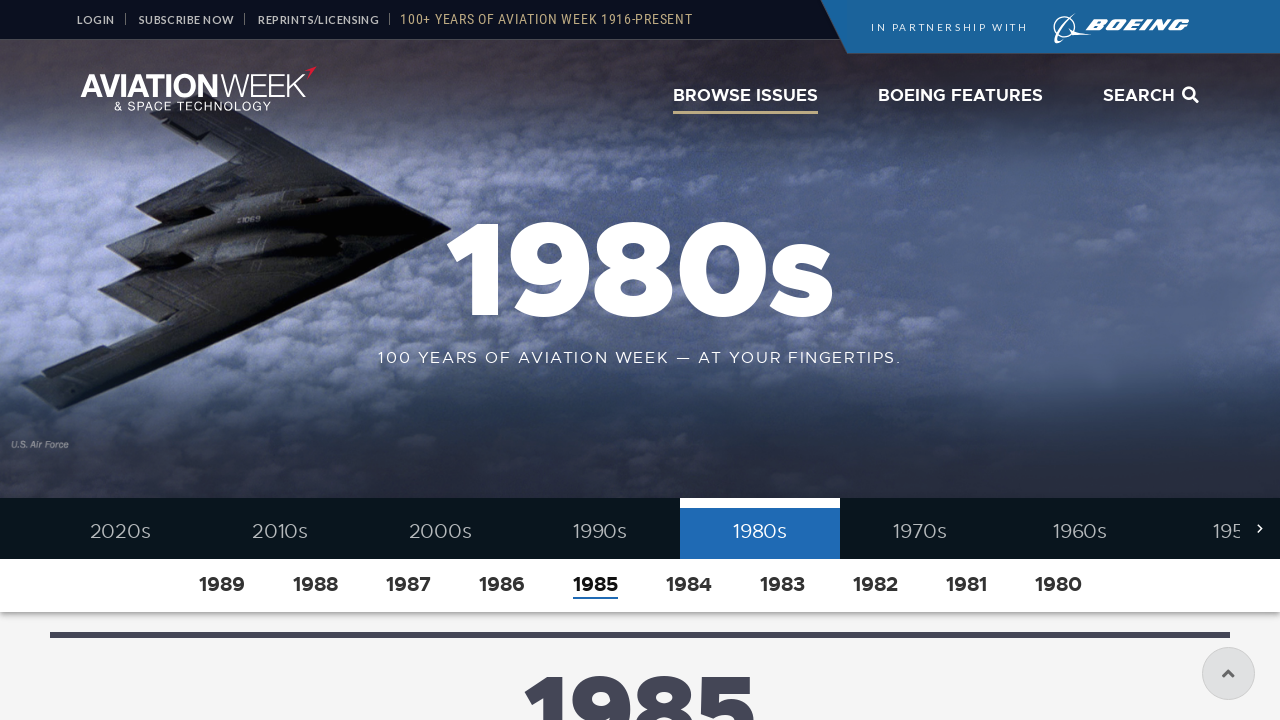

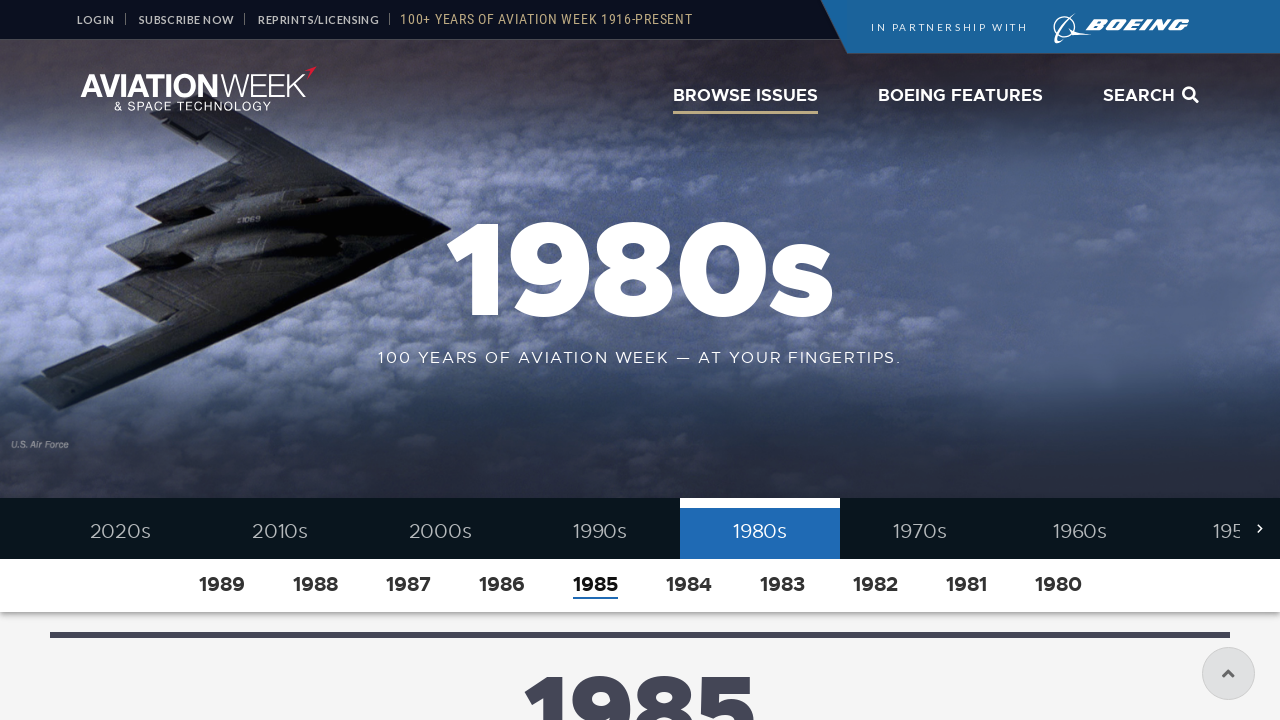